Tests finding an element by name attribute and accessing its id and value attributes

Starting URL: https://kristinek.github.io/site/examples/locators

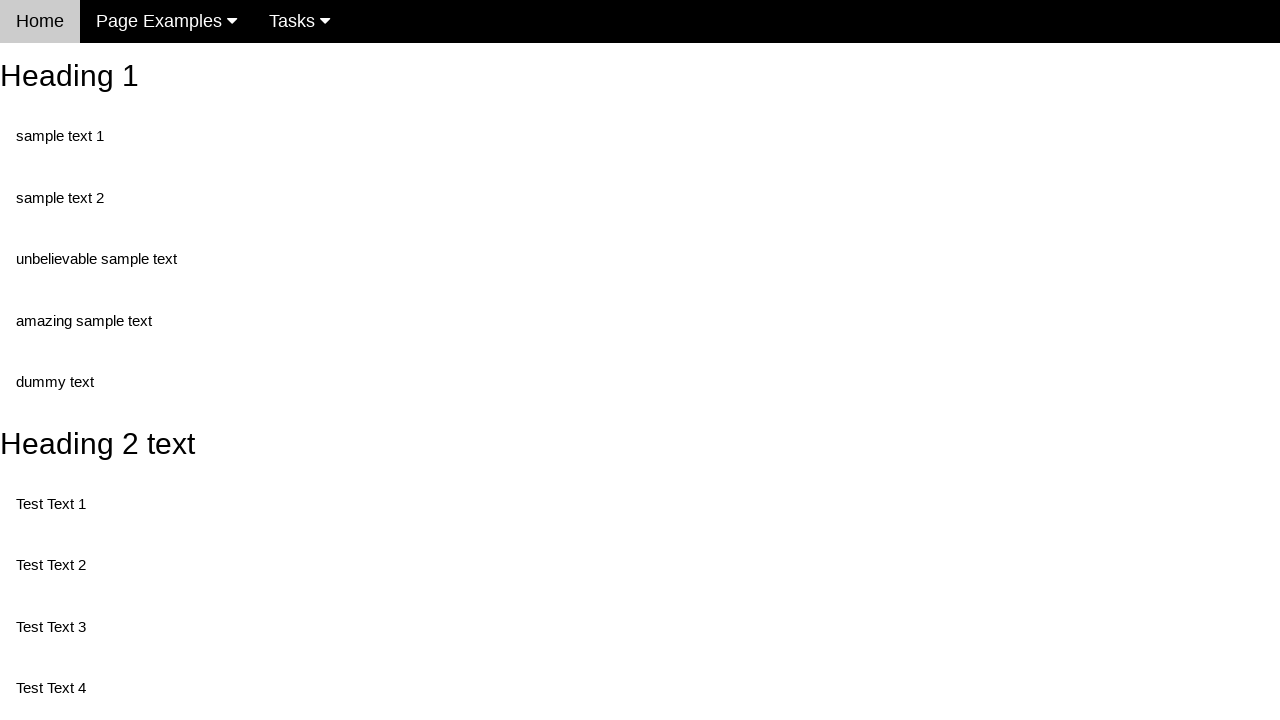

Navigated to locators example page
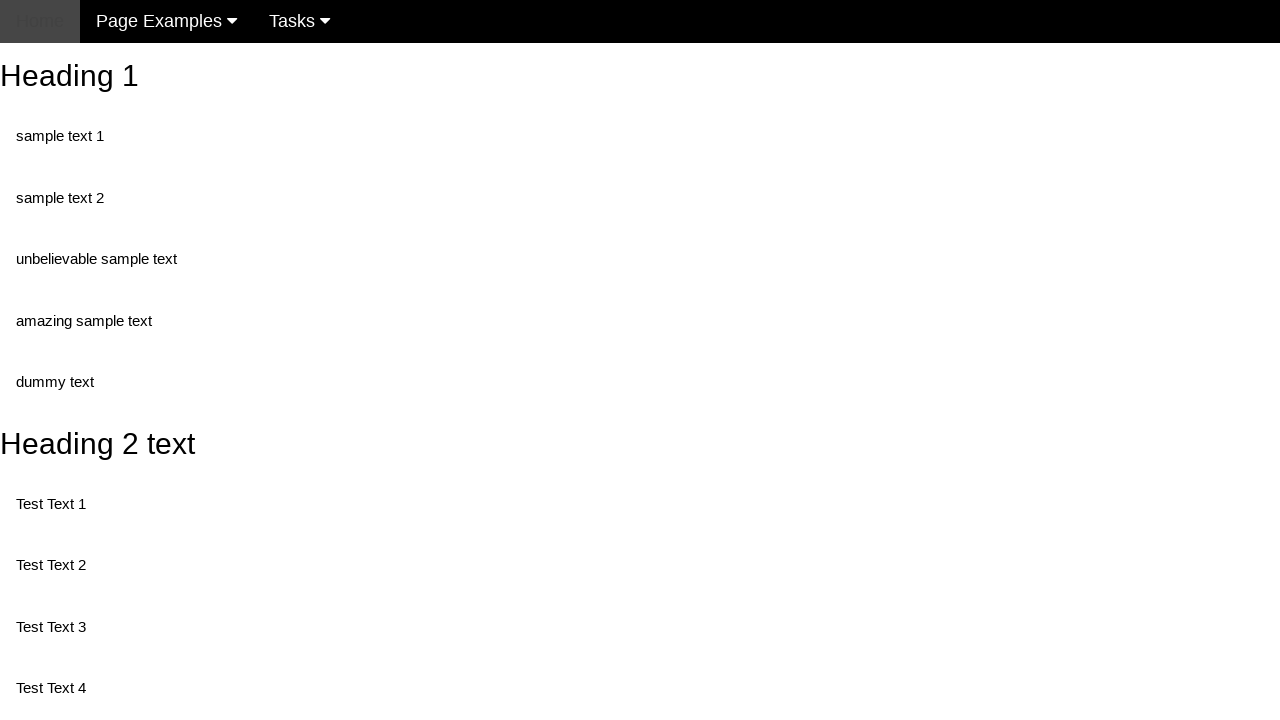

Located element by name attribute 'randomButton2'
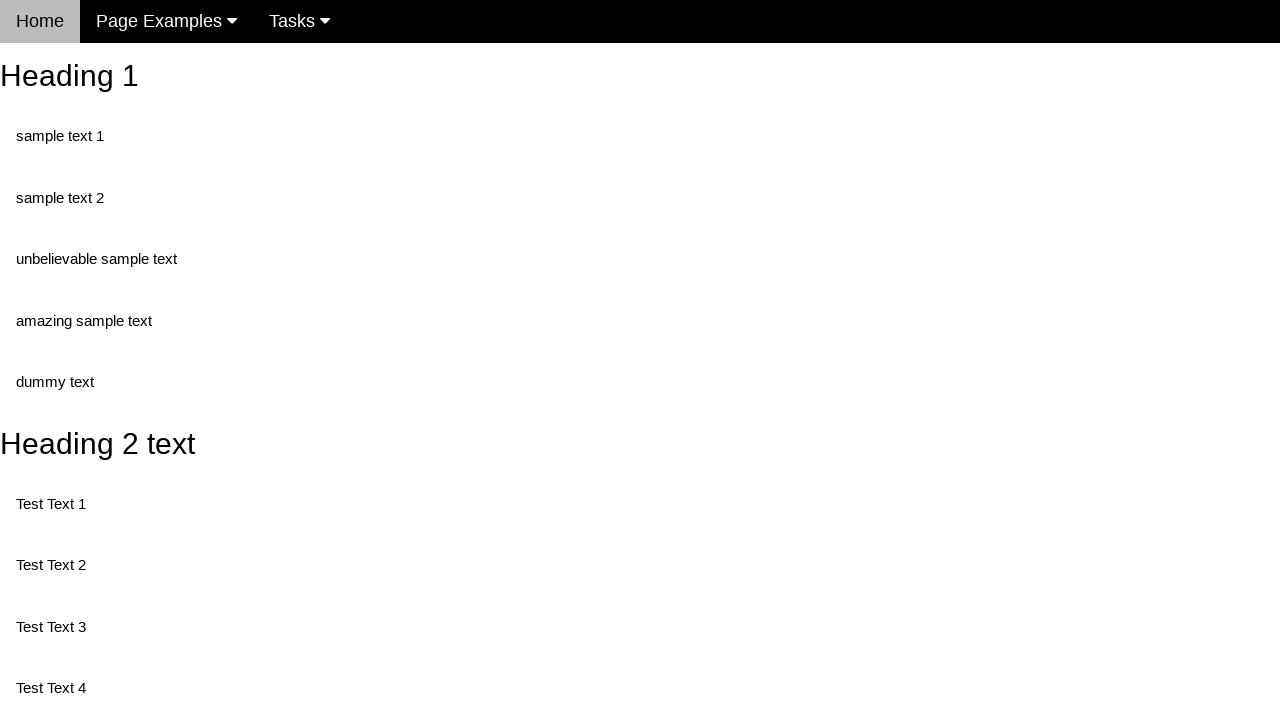

Retrieved id attribute from button element
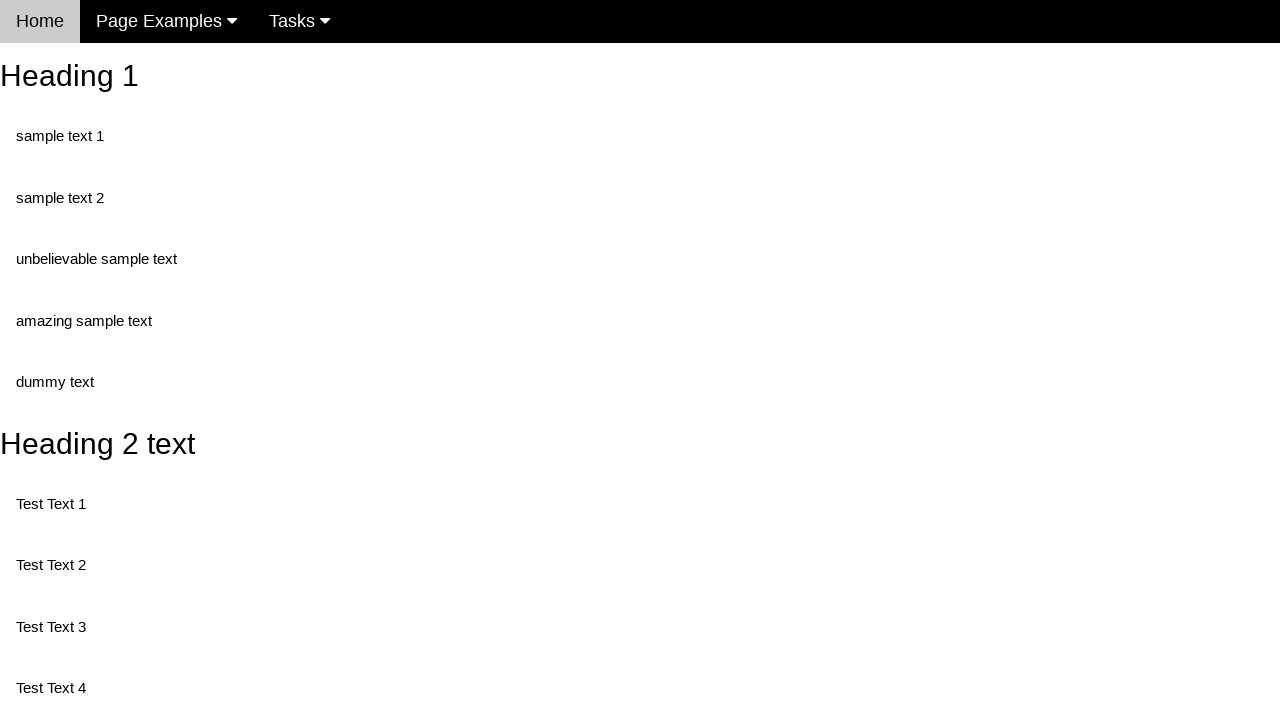

Retrieved value attribute from button element
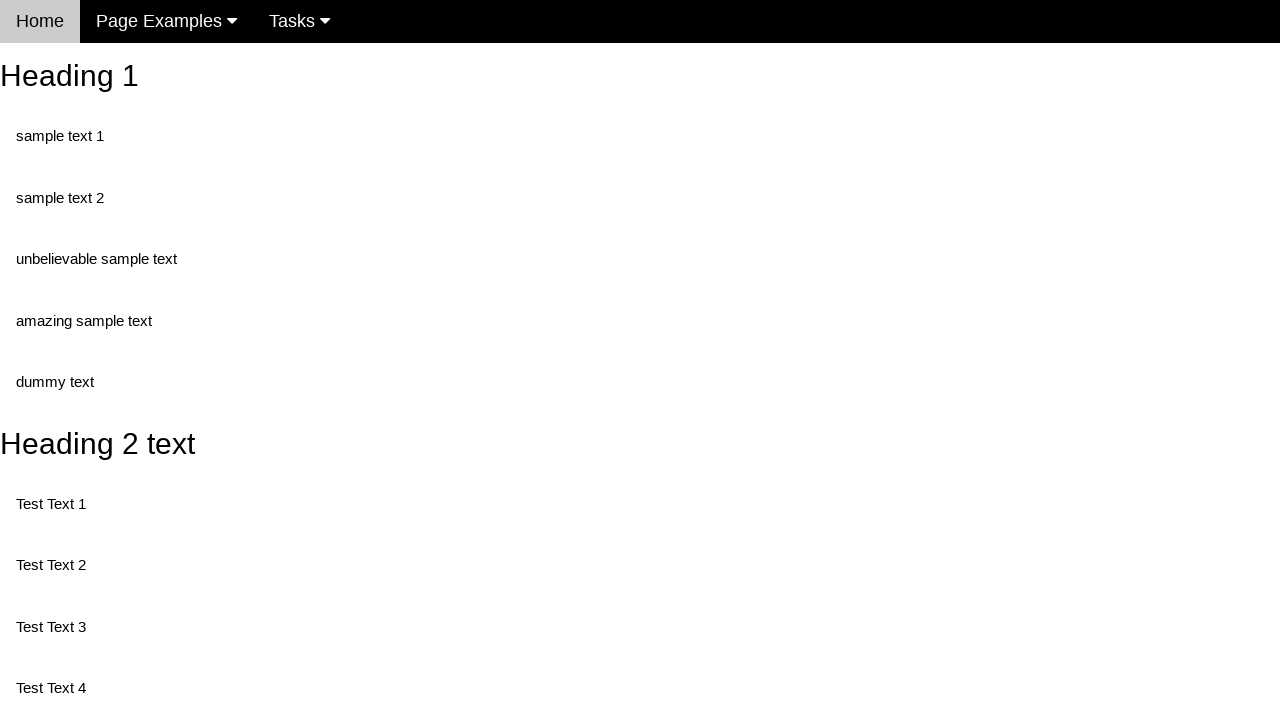

Confirmed element with name 'randomButton2' is present in DOM
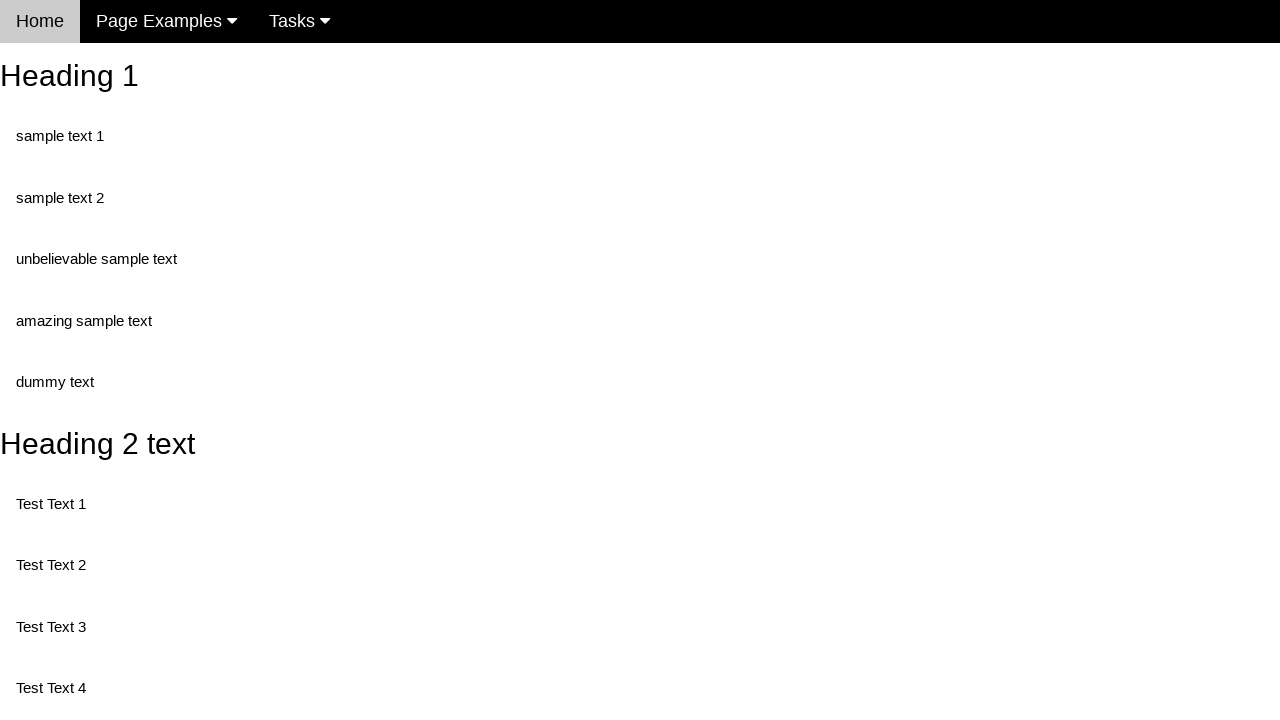

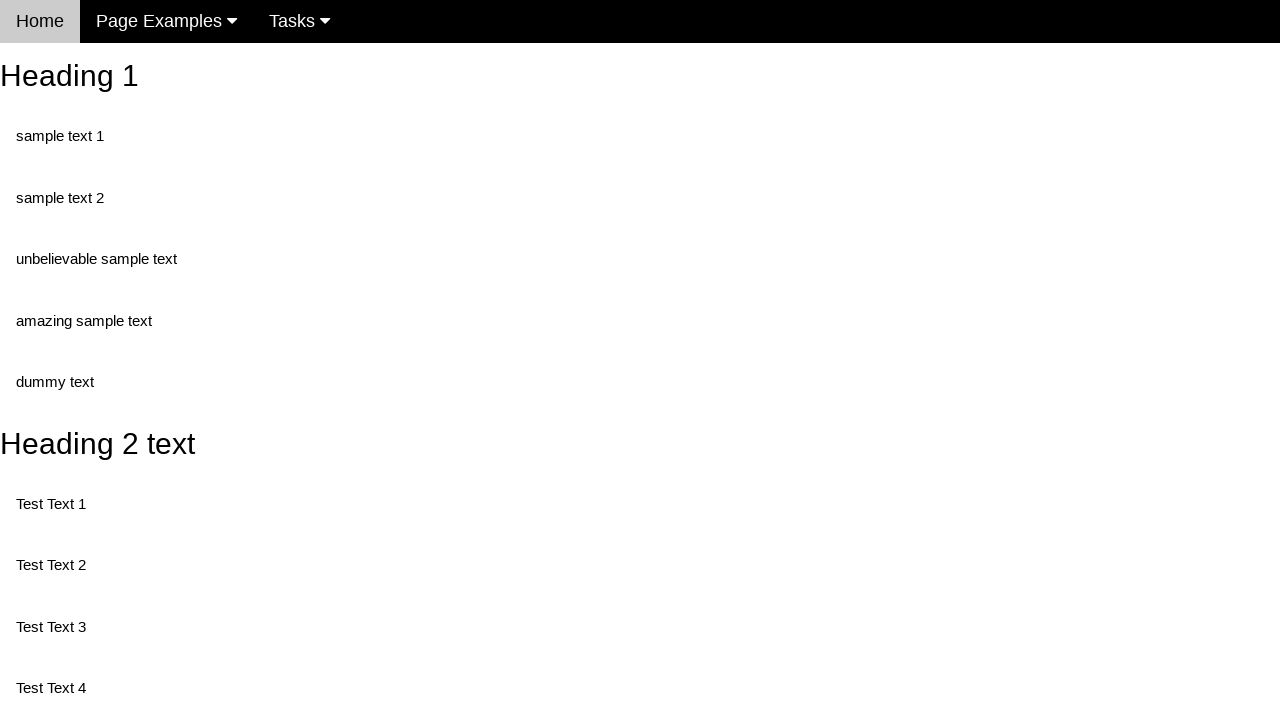